Navigates to IKEA website and verifies that the page title contains "Welcome"

Starting URL: https://www.ikea.com/

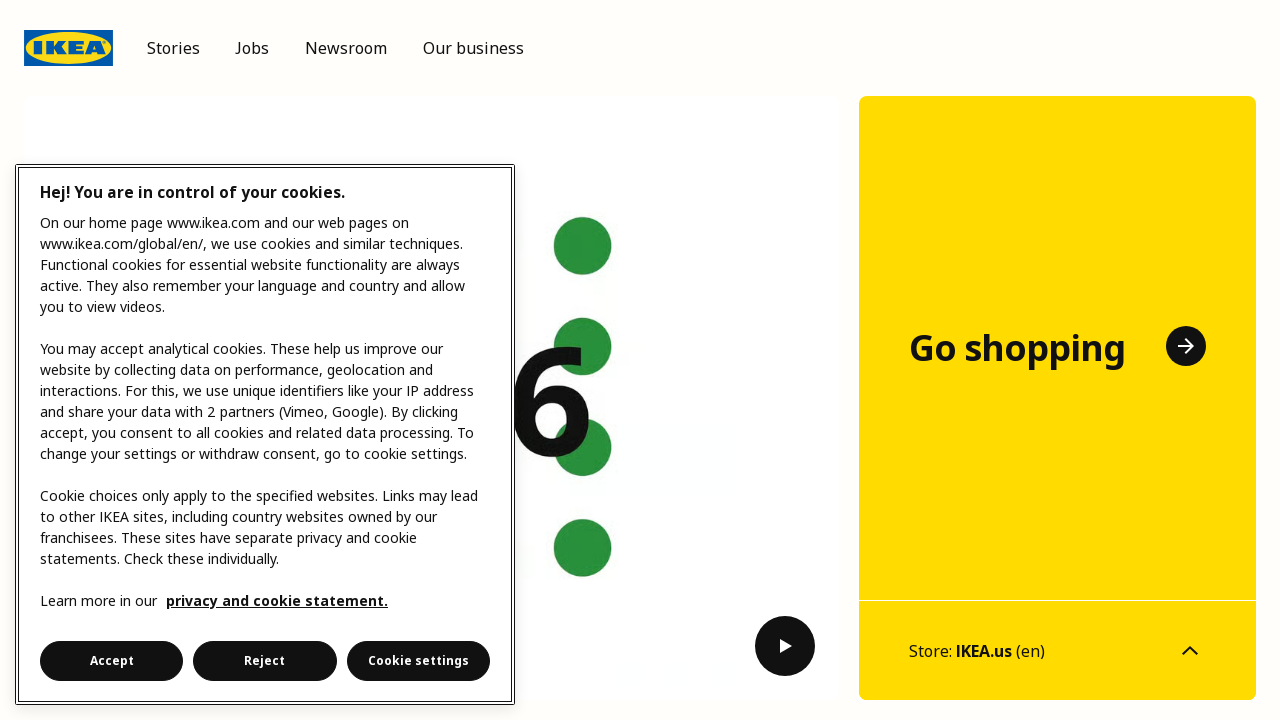

Navigated to IKEA website
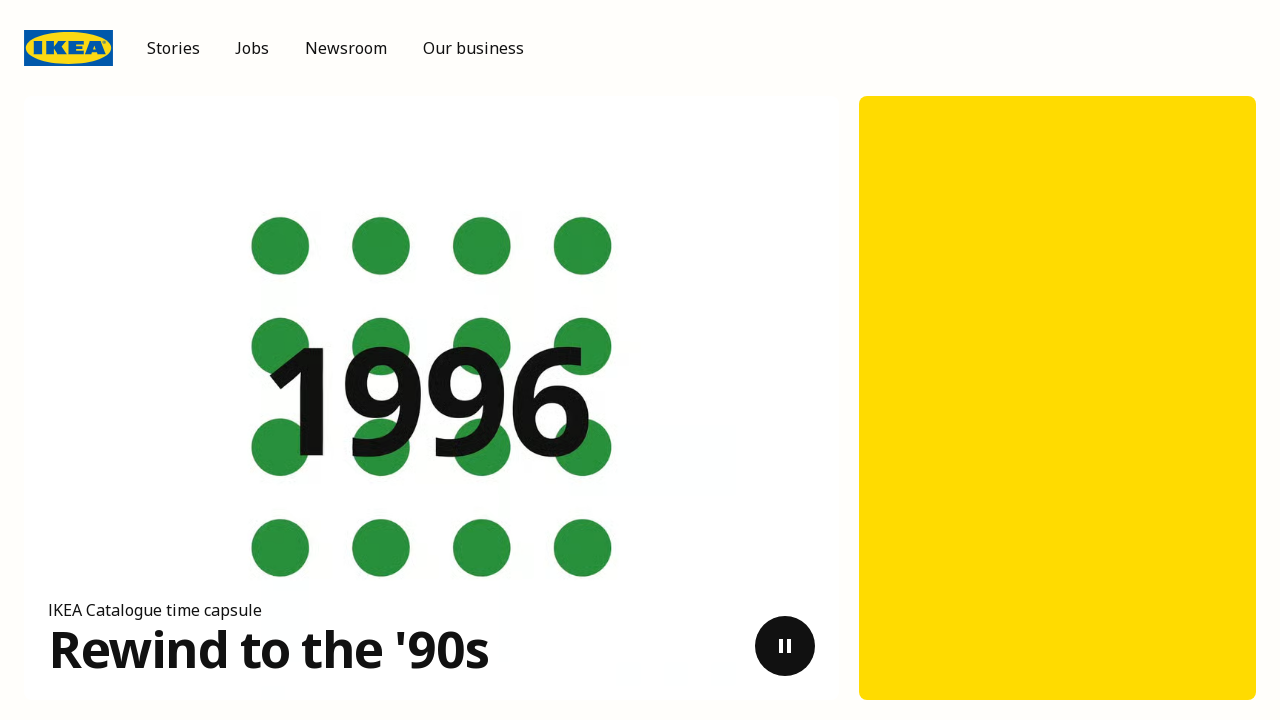

Verified that page title contains 'Welcome'
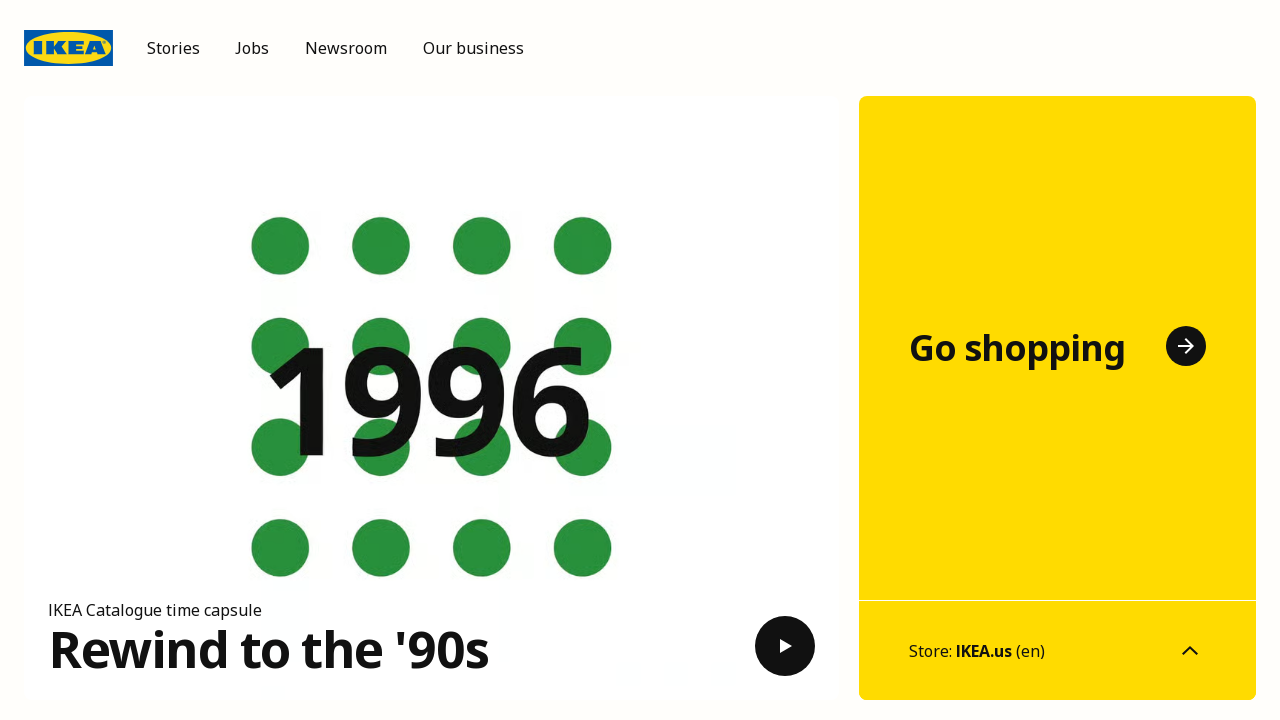

Printed page title and current URL for debugging
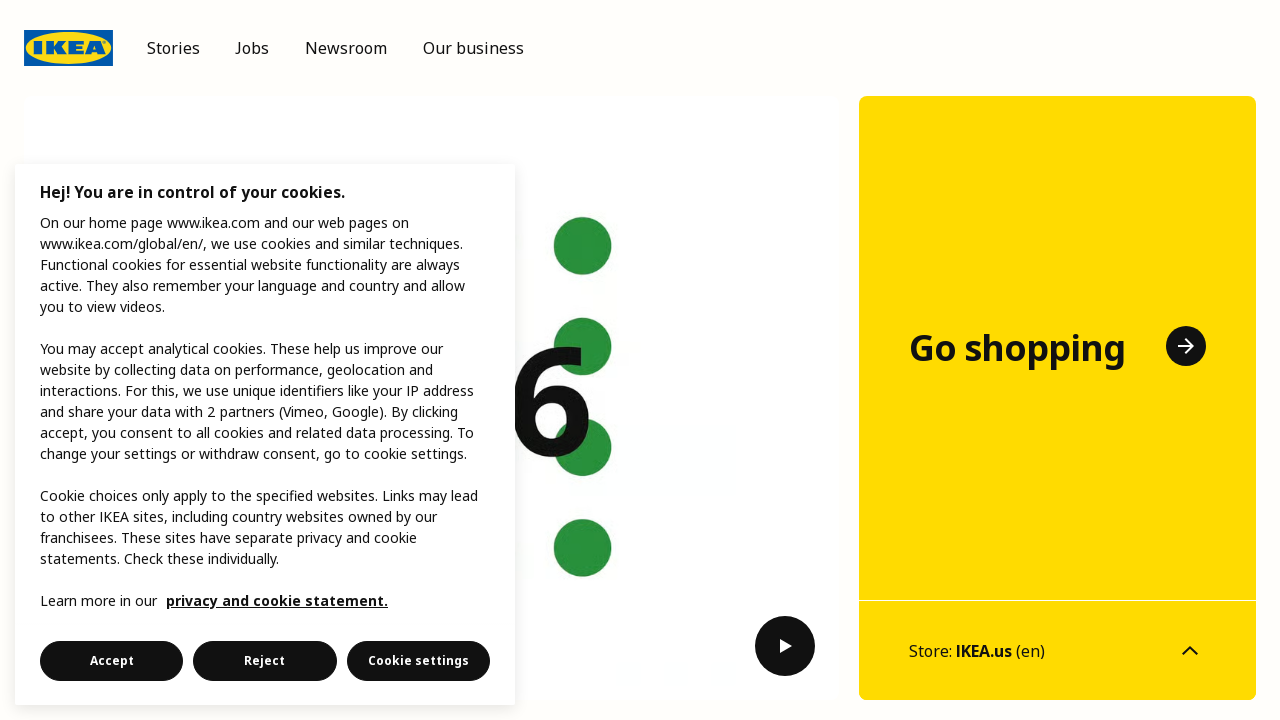

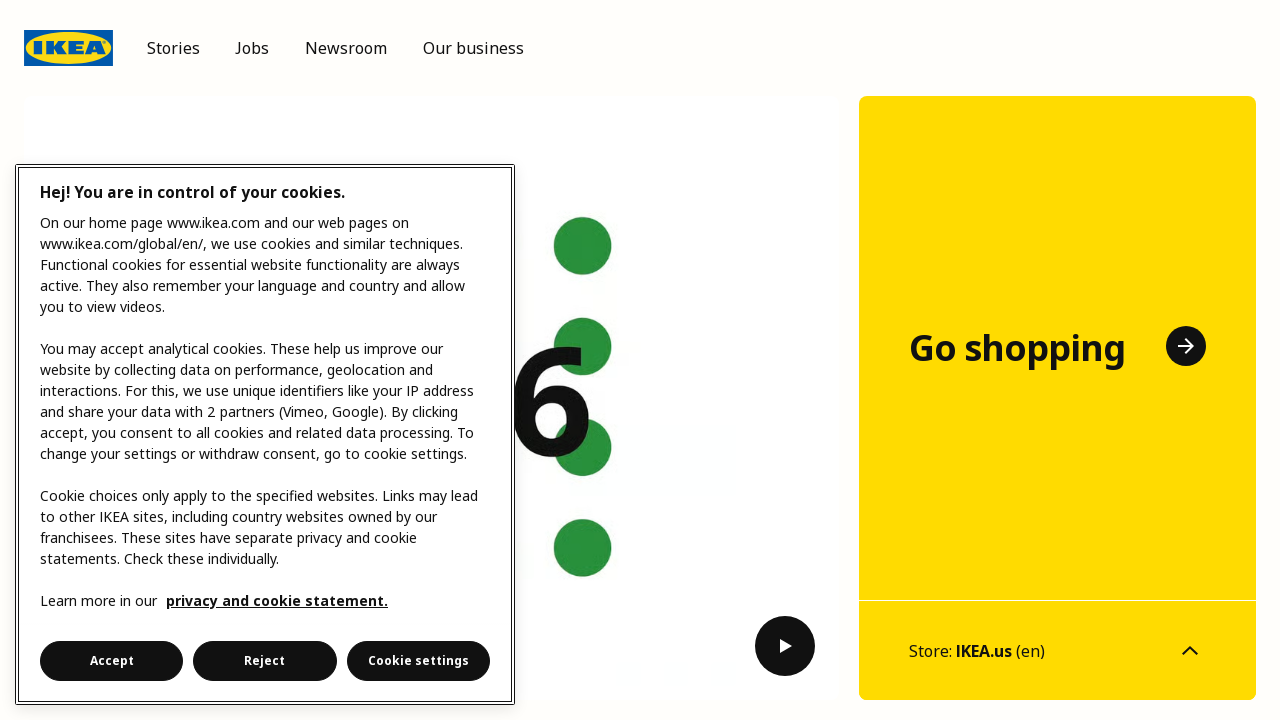